Navigates to the FreeCRM classic homepage and loads the page

Starting URL: https://classic.freecrm.com/index.html?e=1

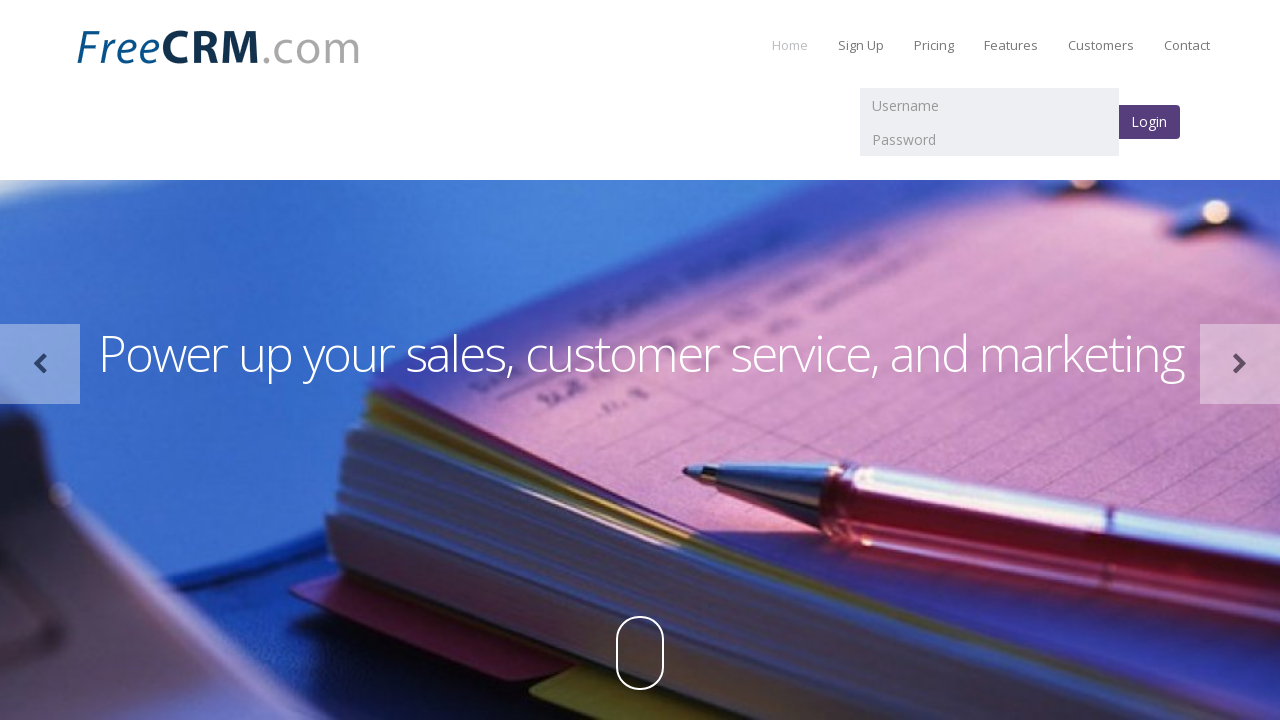

Waited for FreeCRM classic homepage to load (domcontentloaded)
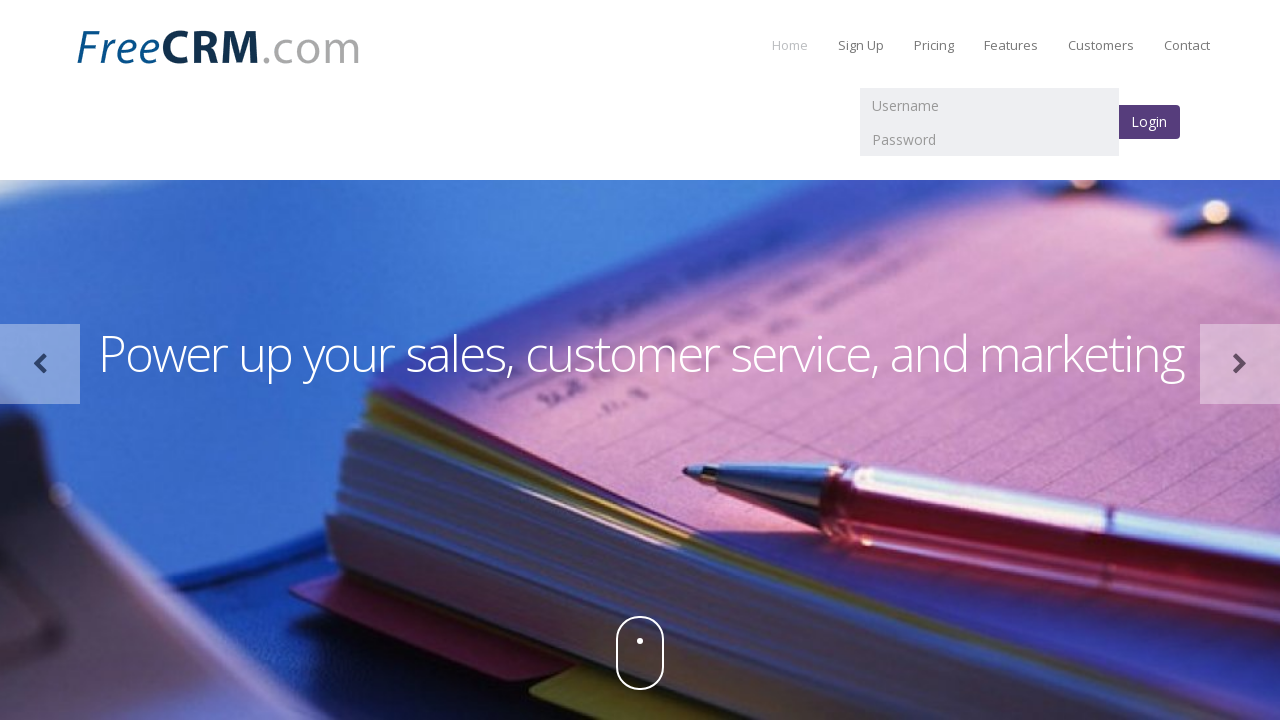

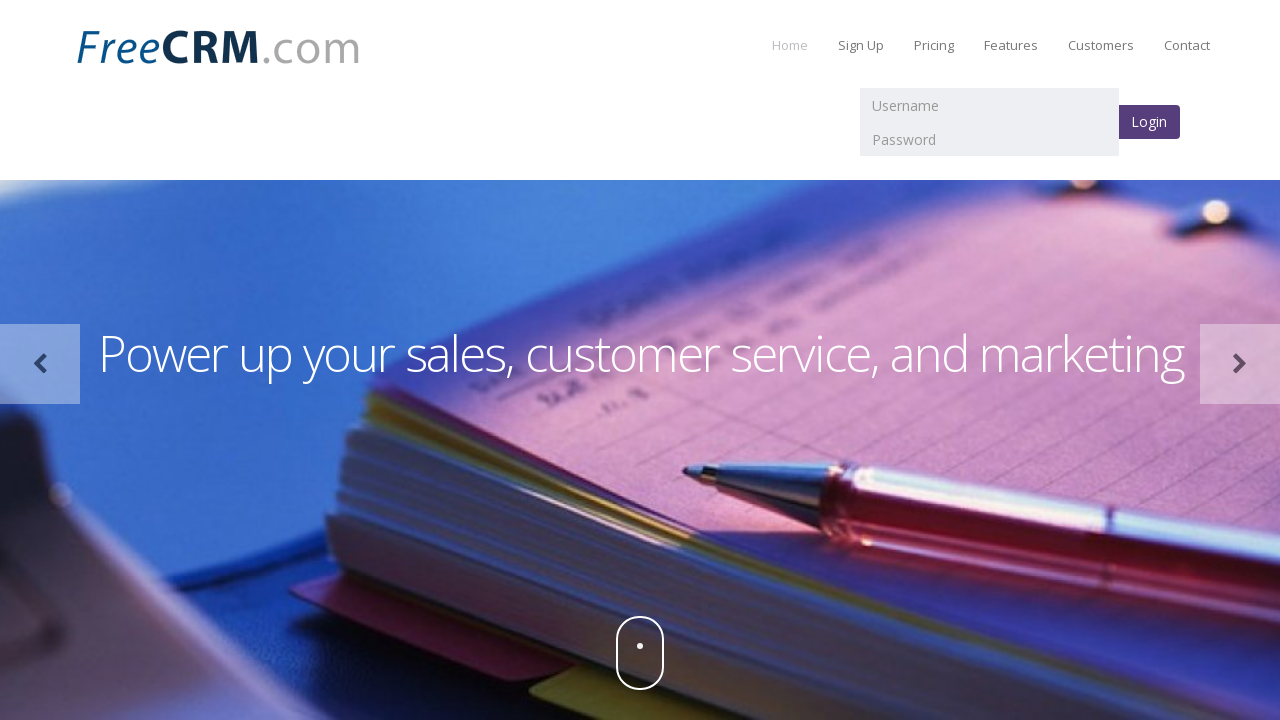